Navigates to Rahul Shetty Academy's Automation Practice page and retrieves the text of a button element using XPath with following-sibling selector to verify element location.

Starting URL: https://rahulshettyacademy.com/AutomationPractice/

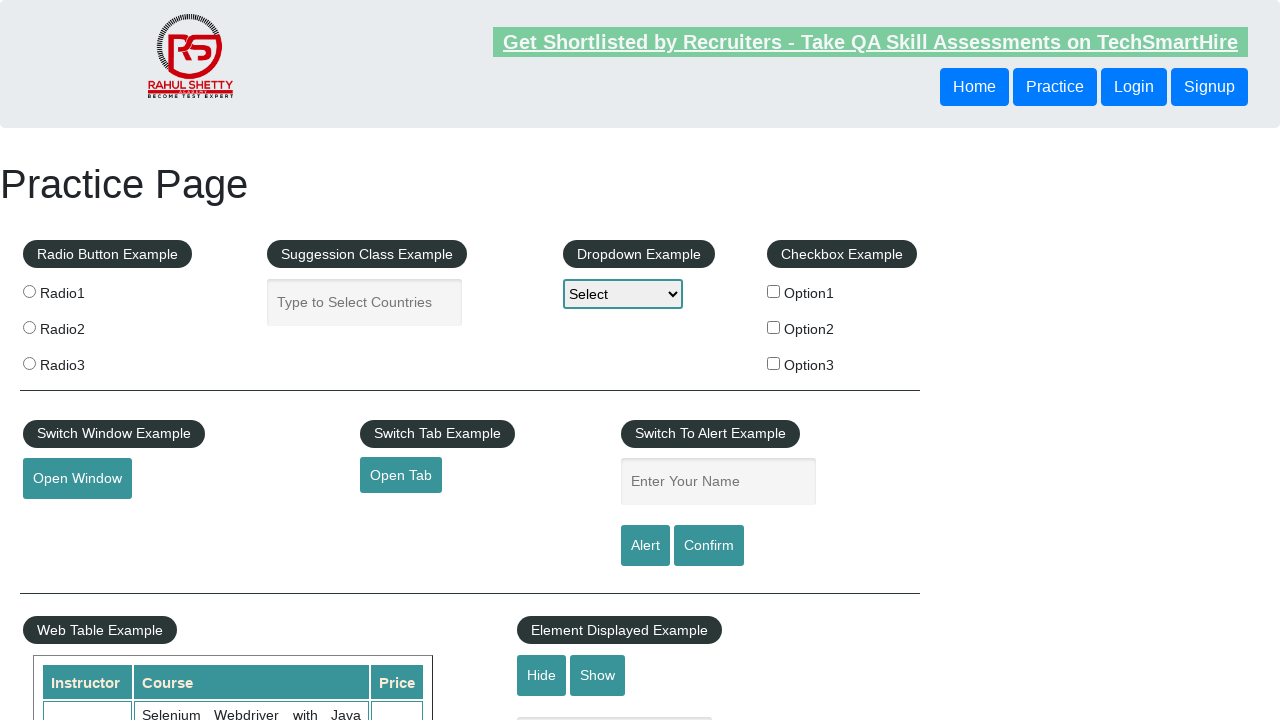

Navigated to Rahul Shetty Academy's Automation Practice page
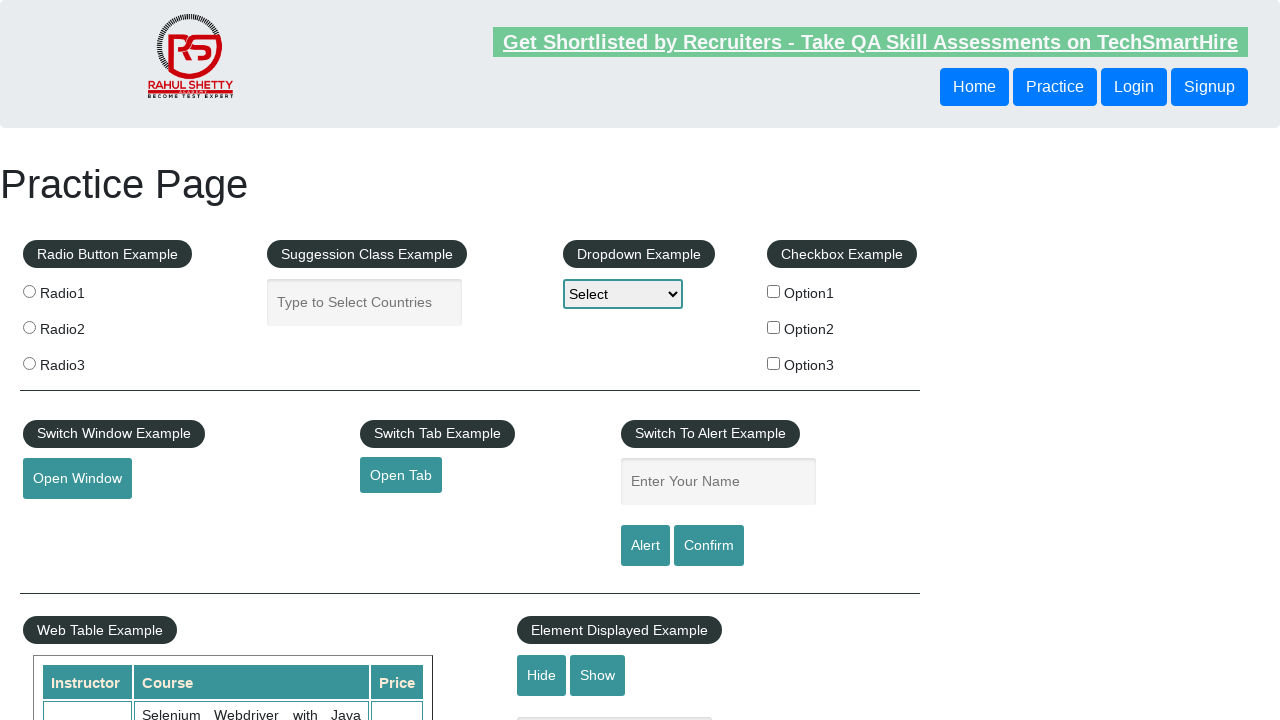

Retrieved button text using XPath with following-sibling selector
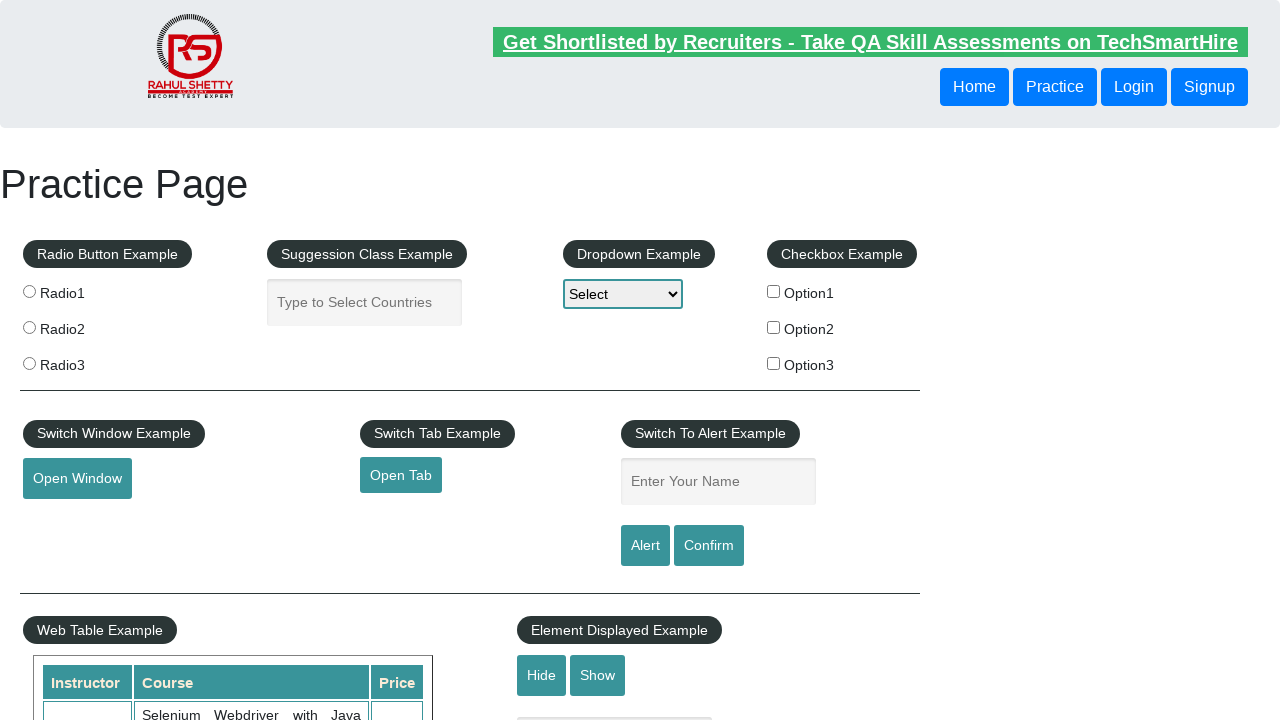

Printed button text: Login
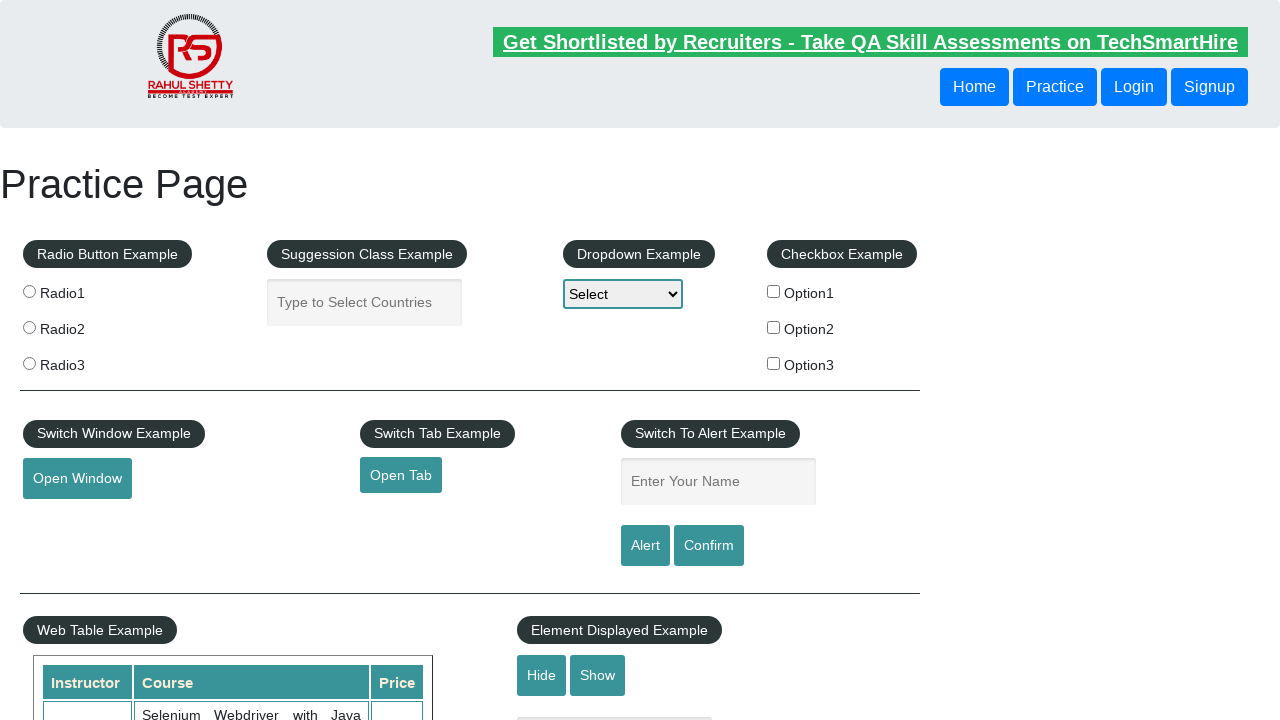

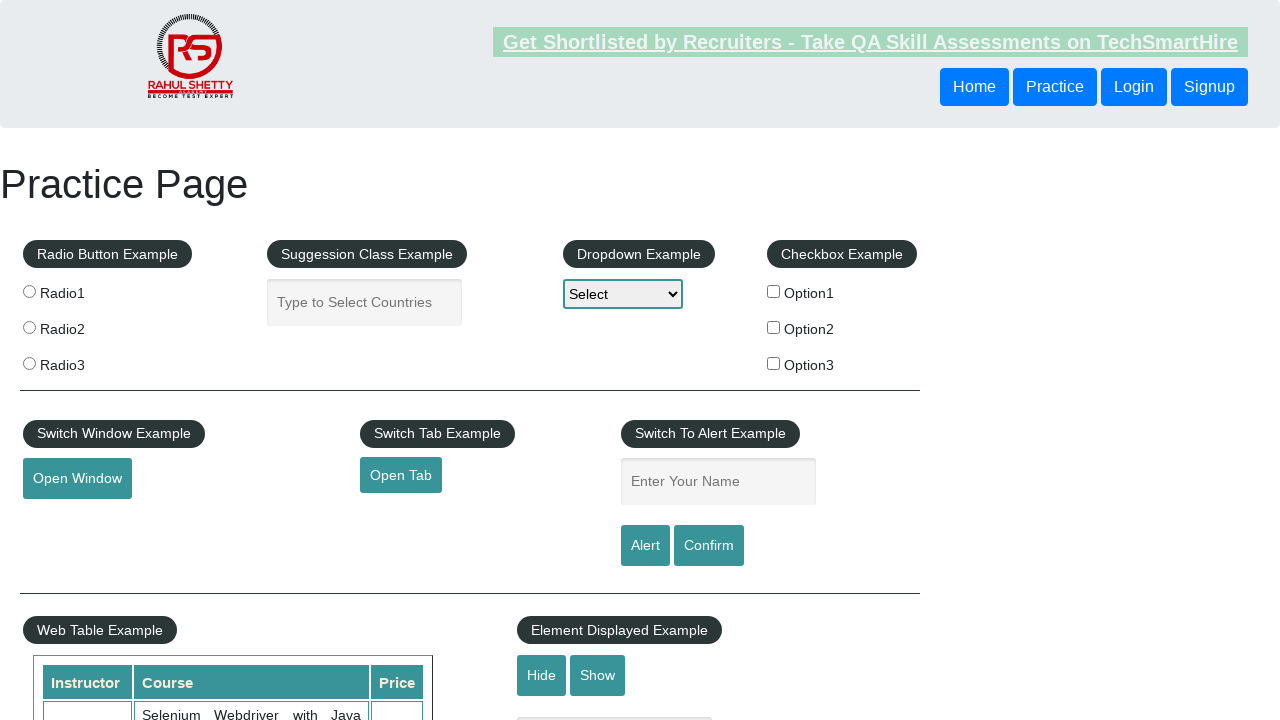